Navigates to Ajio.com e-commerce website and clicks on the KIDS category link in the navigation menu

Starting URL: https://www.ajio.com/

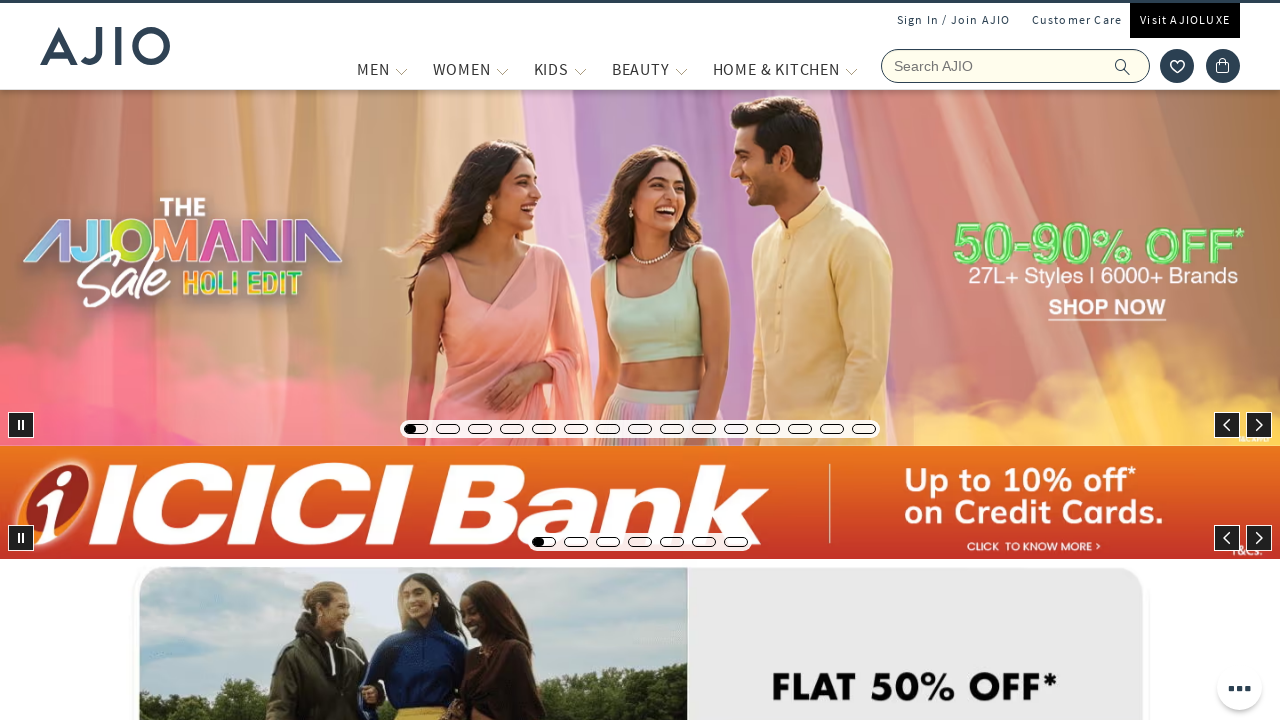

Waited for page to load (domcontentloaded)
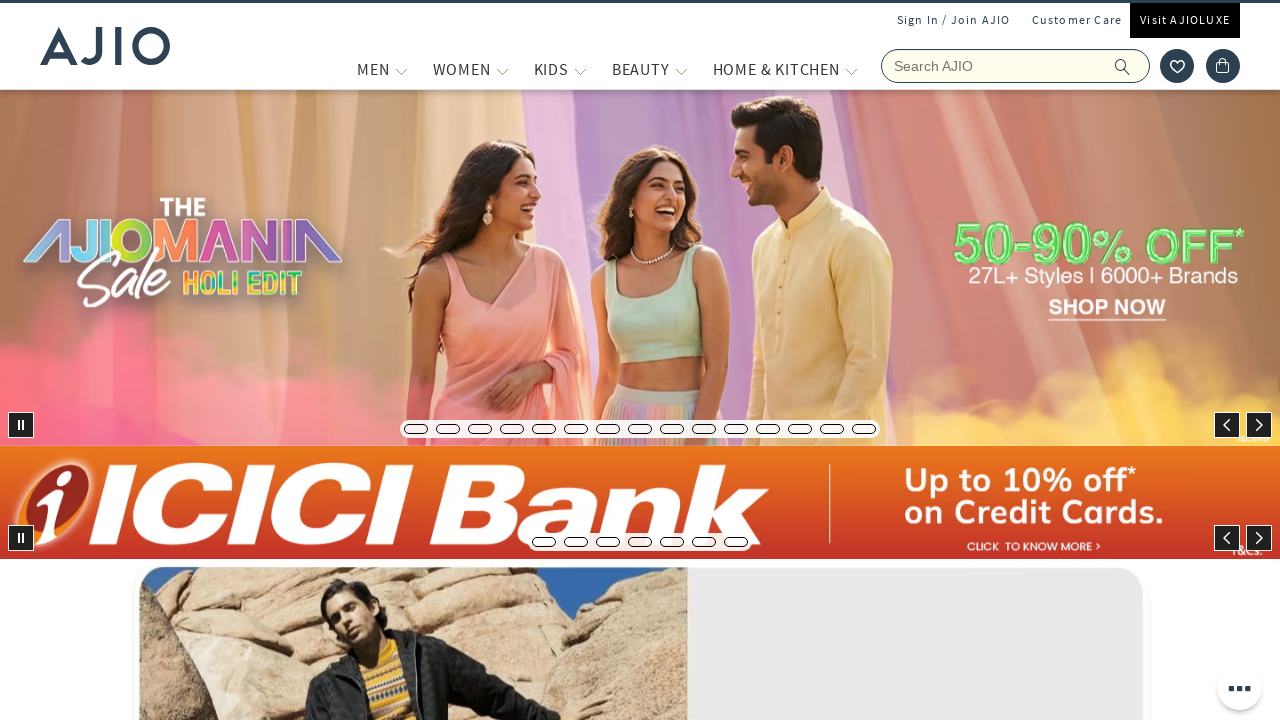

Clicked on the KIDS category link in navigation menu at (551, 69) on a[title='KIDS']
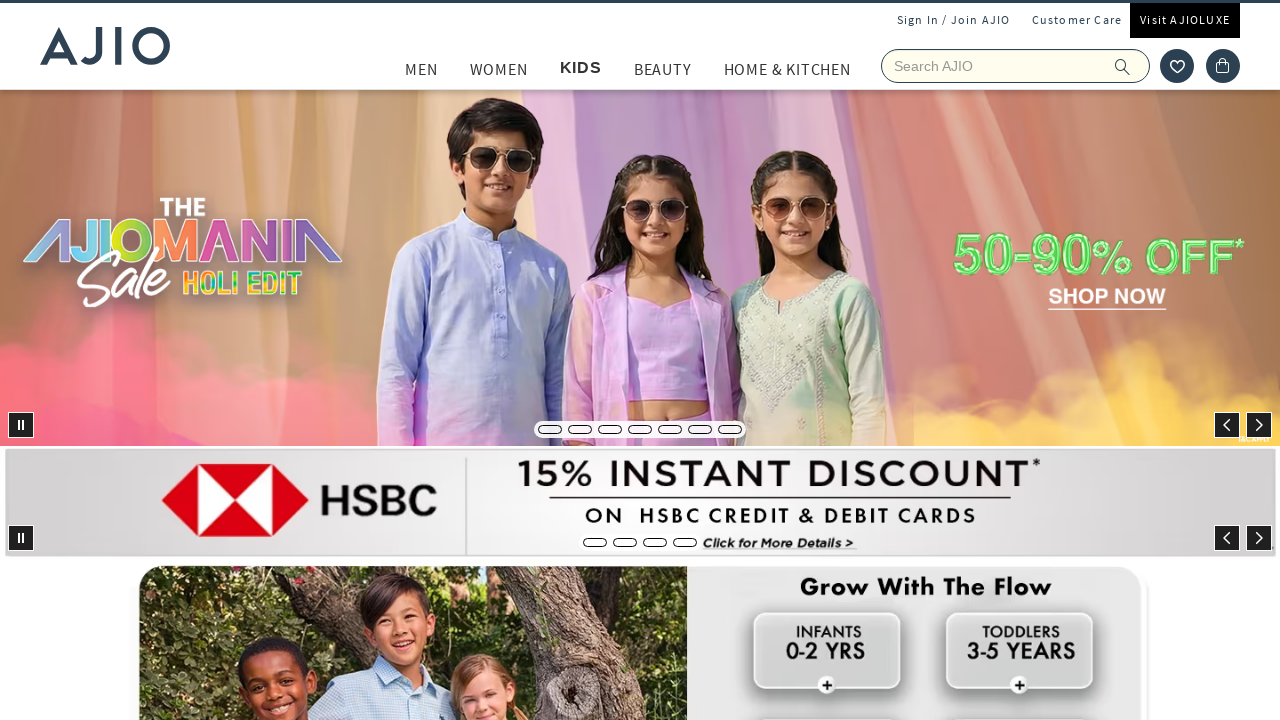

Waited for KIDS page to load (domcontentloaded)
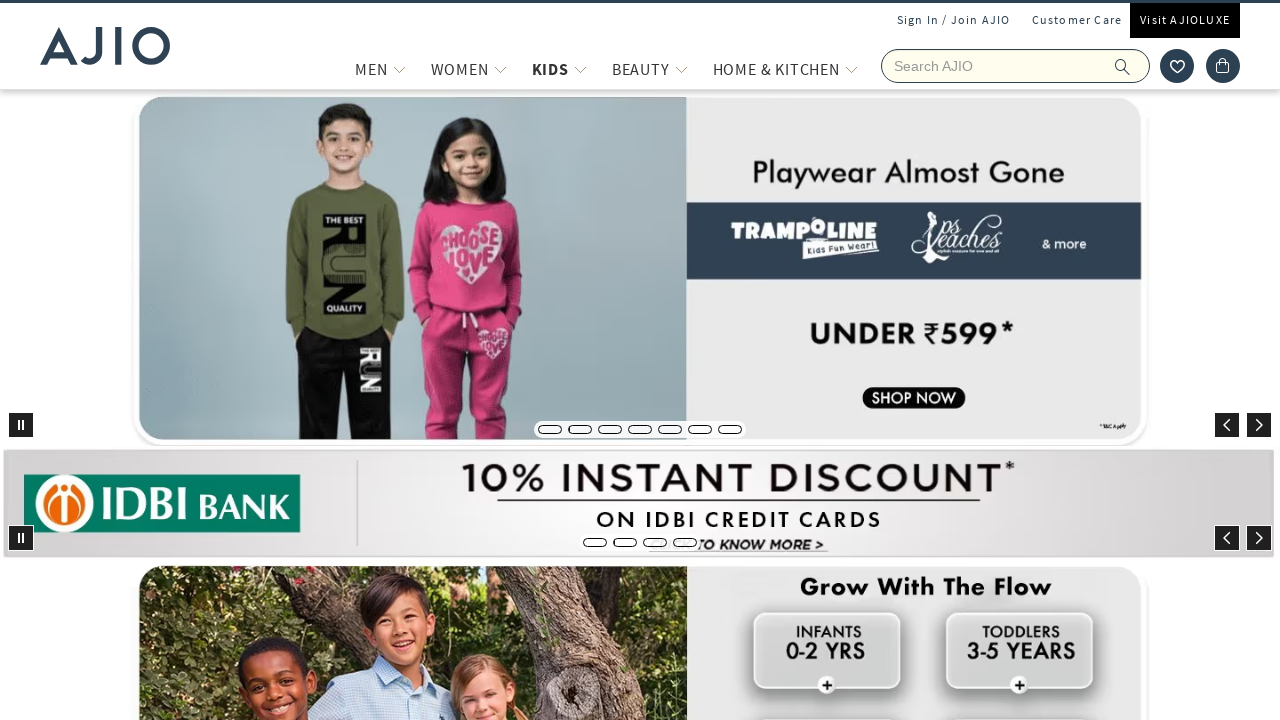

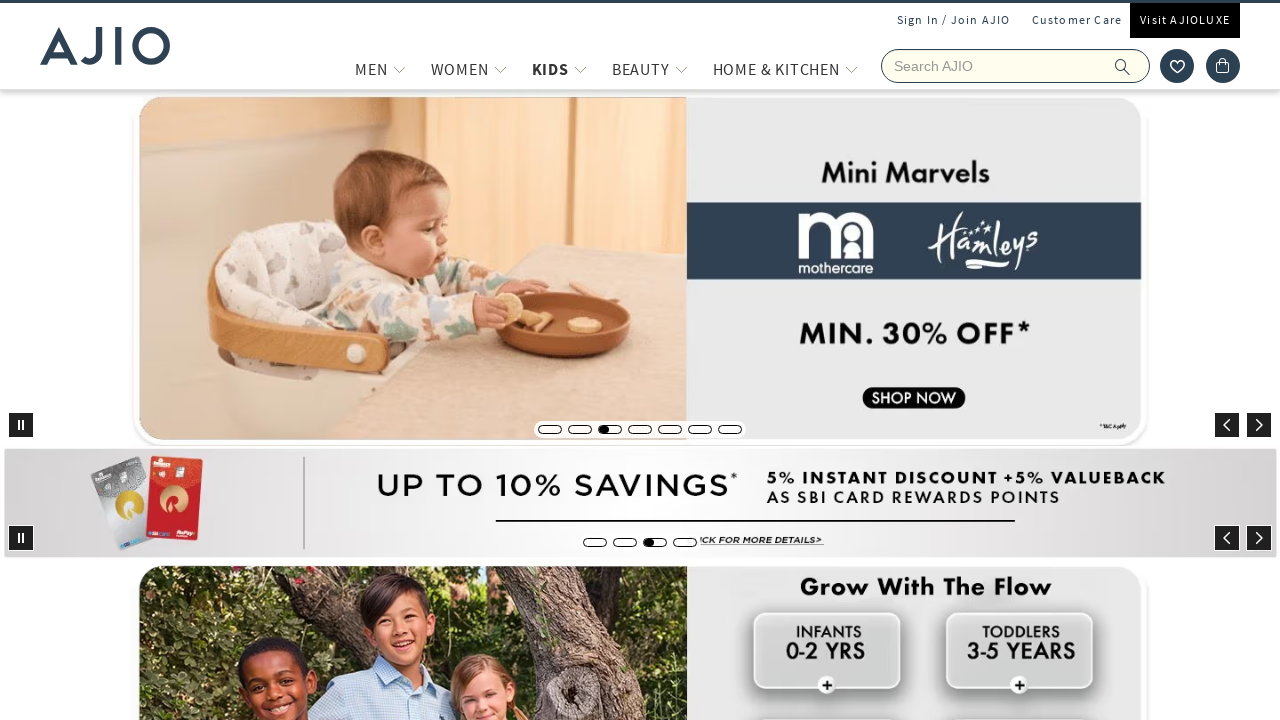